Tests frame handling using frame objects by URL, clicking elements within frames and nested child frames

Starting URL: https://leafground.com/frame.xhtml

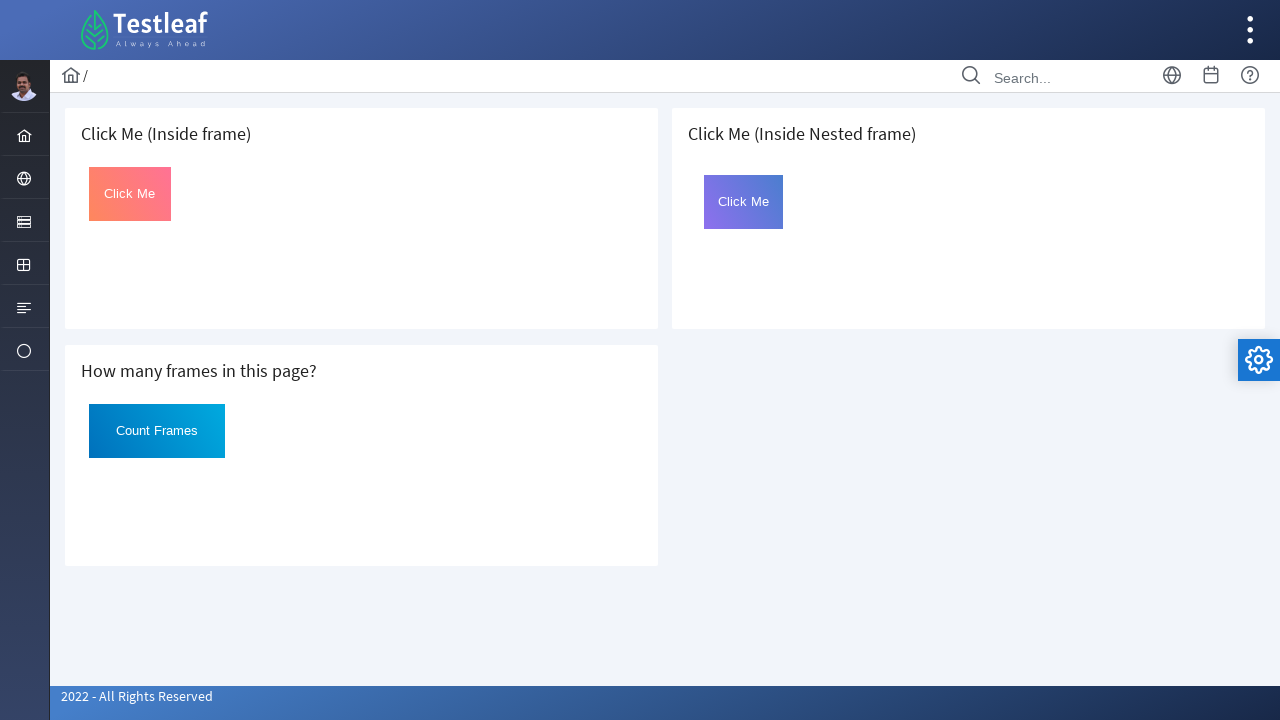

Waited for page to load completely
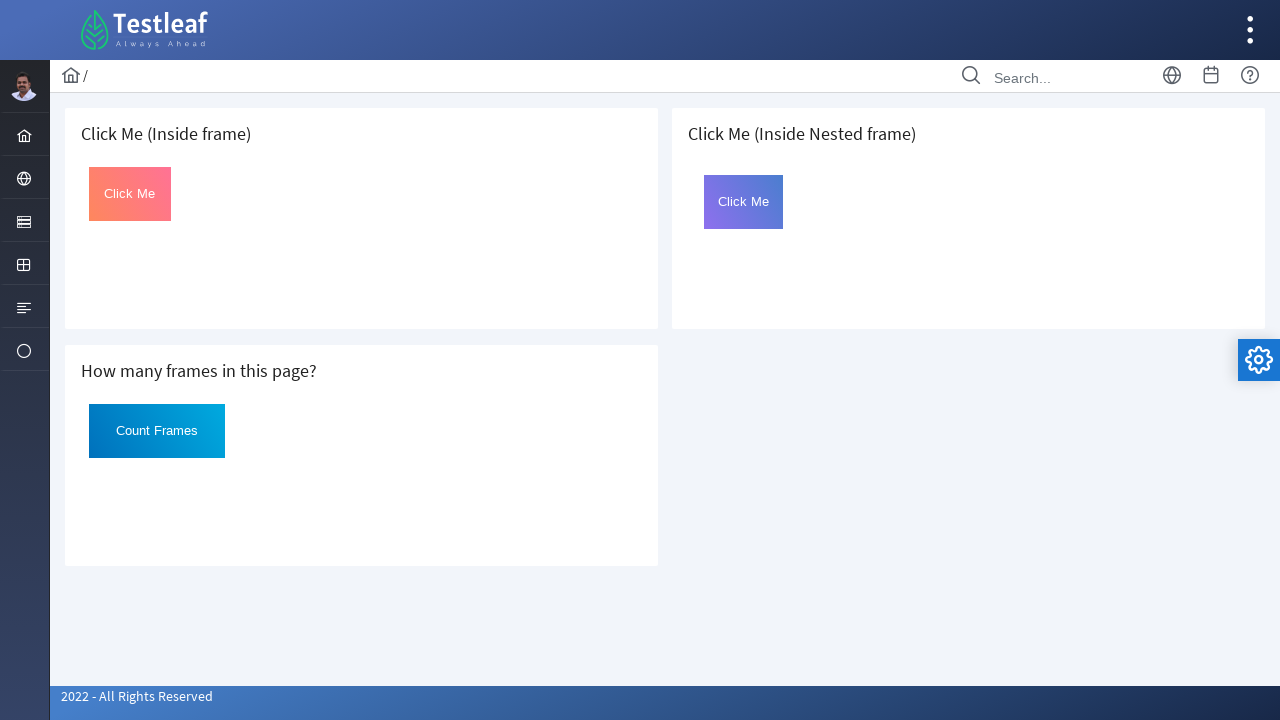

Located frame by URL https://leafgound.com/default.xhtml
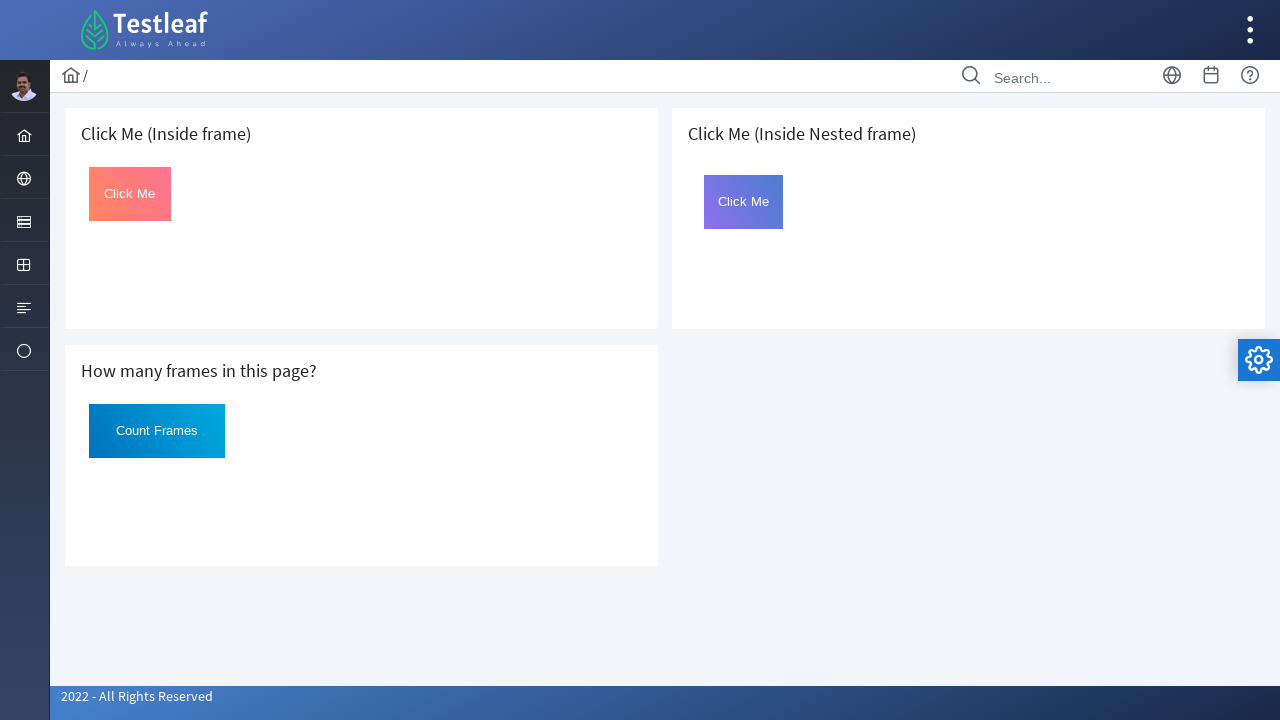

Located outer frame by URL https://leafground.com/page.xhtml
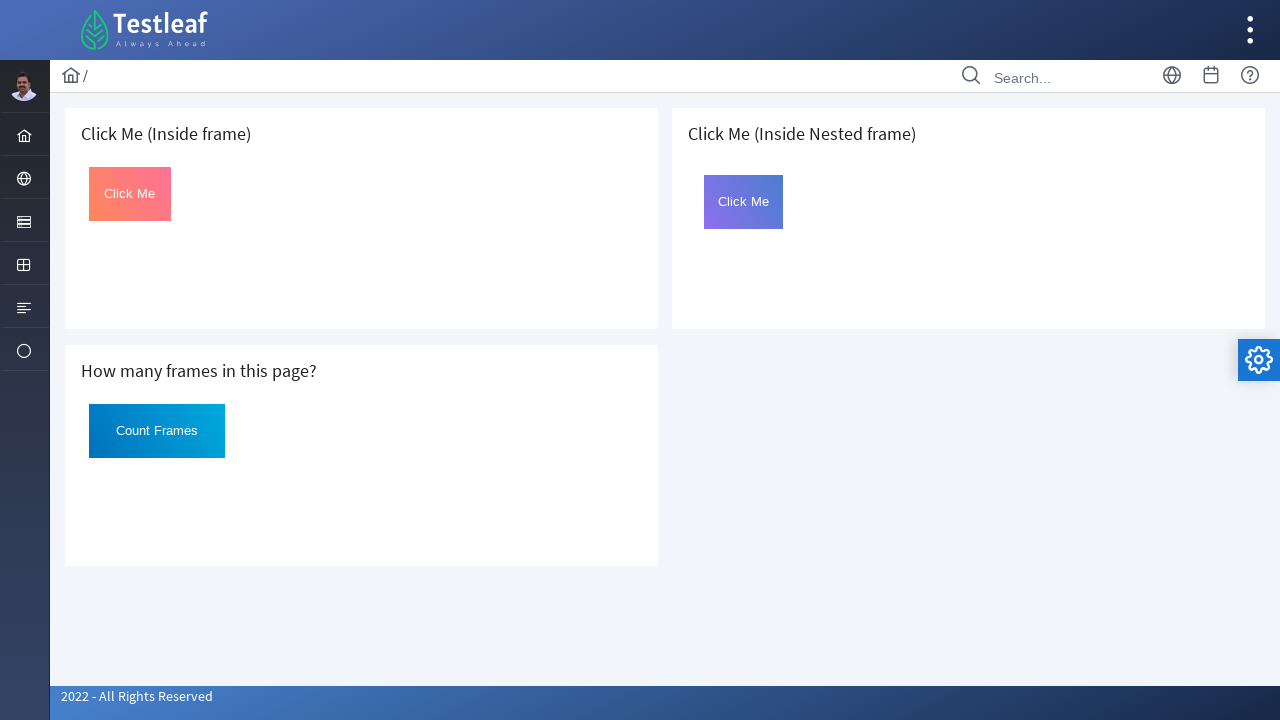

Retrieved child frames from outer frame (found 1 child frame(s))
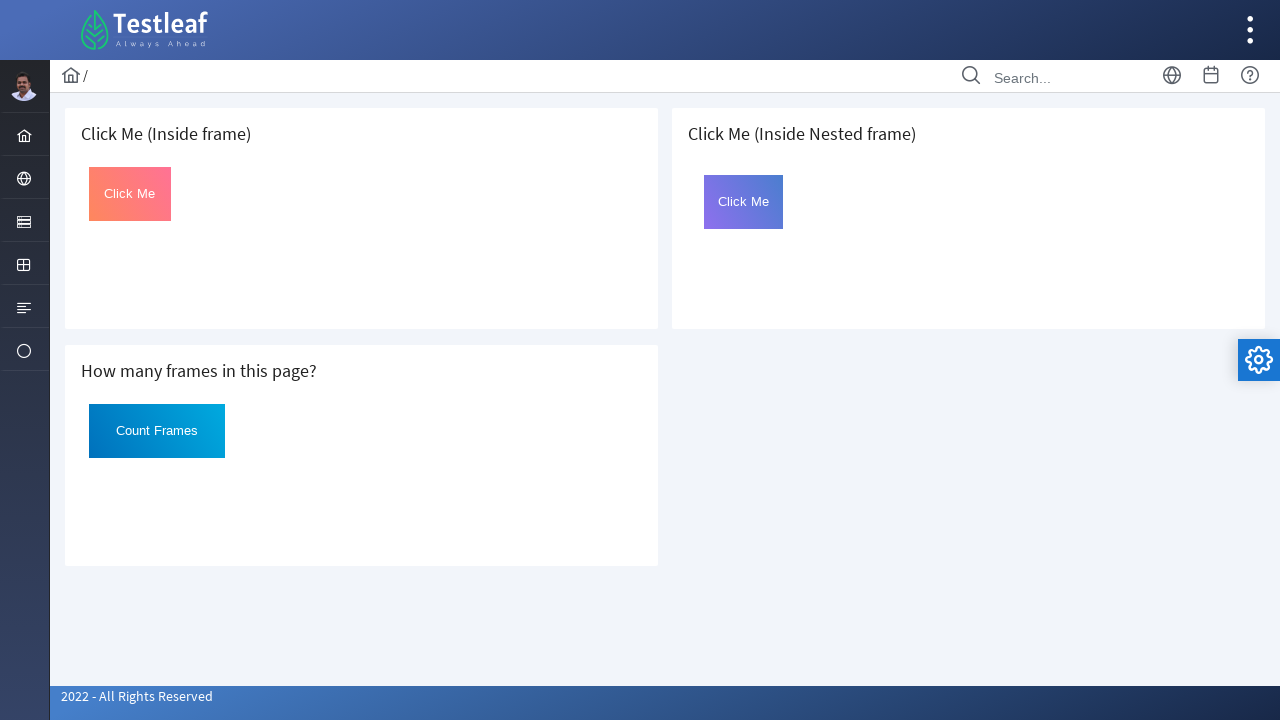

Selected first child frame from nested frames
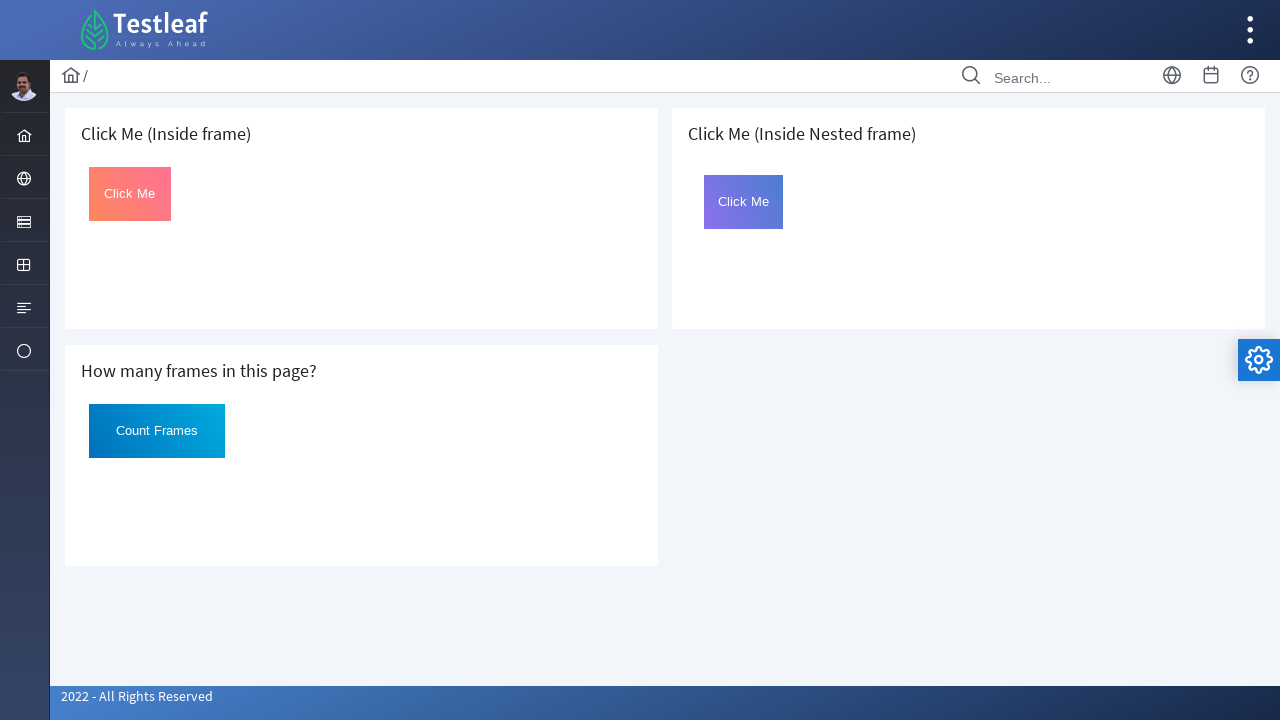

Clicked element with ID 'Click' within the nested child frame at (744, 202) on #Click
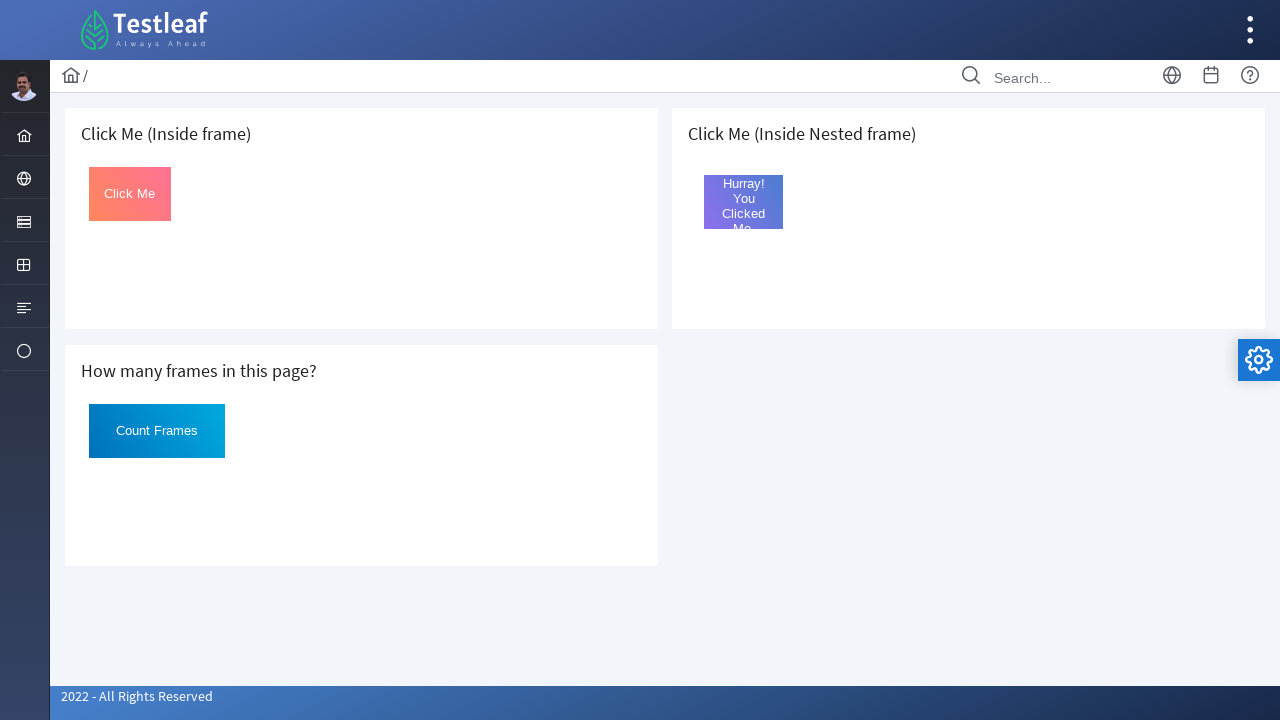

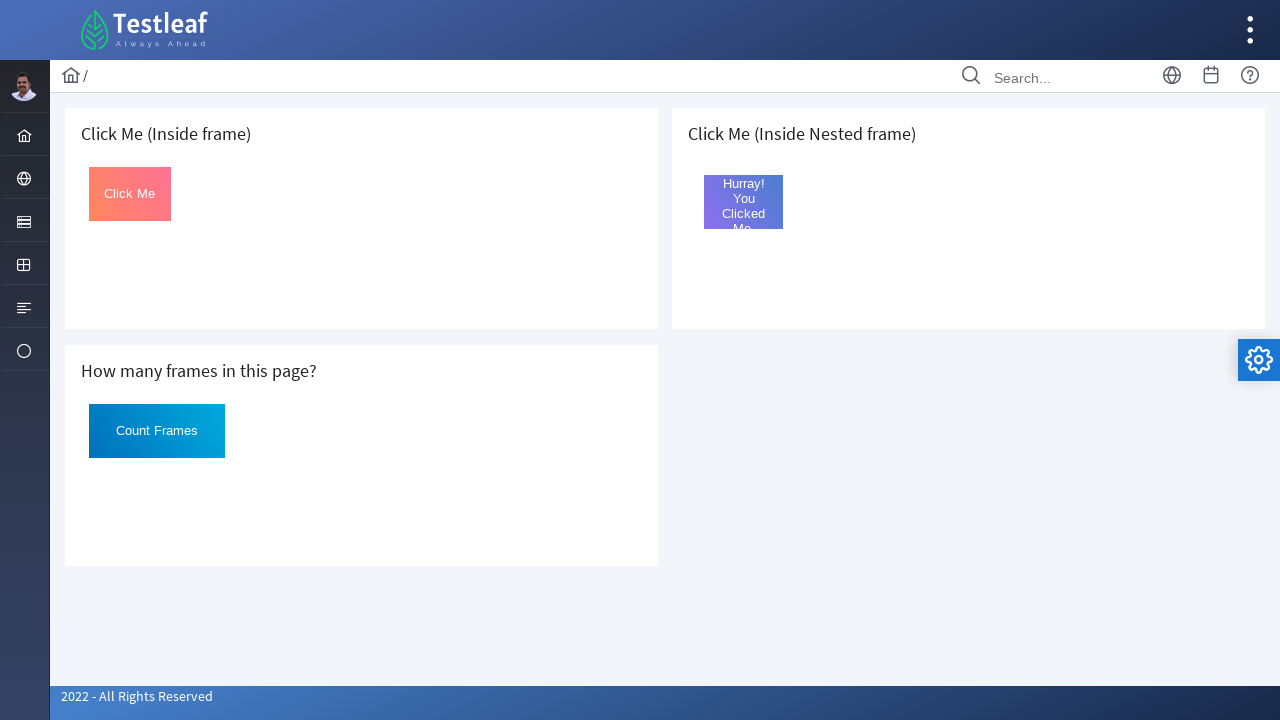